Validates that the username and password input fields have the correct placeholder text on the login page

Starting URL: https://opensource-demo.orangehrmlive.com/

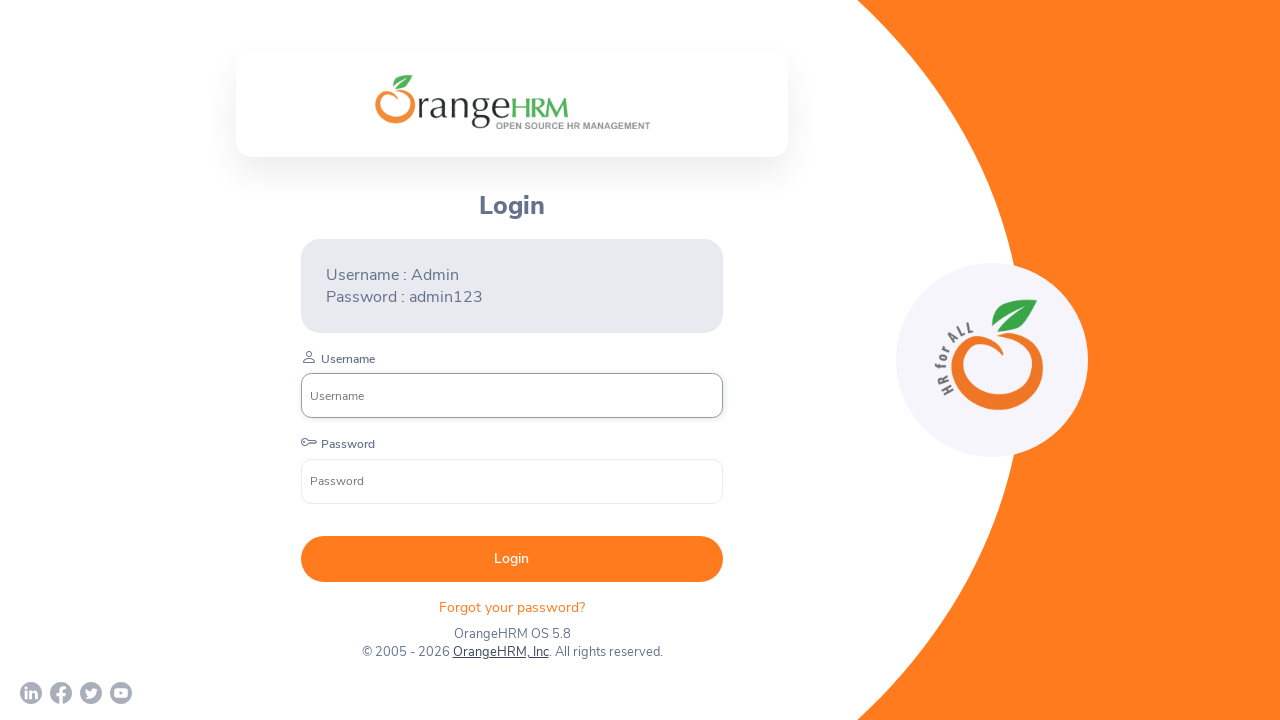

Navigated to OrangeHRM login page
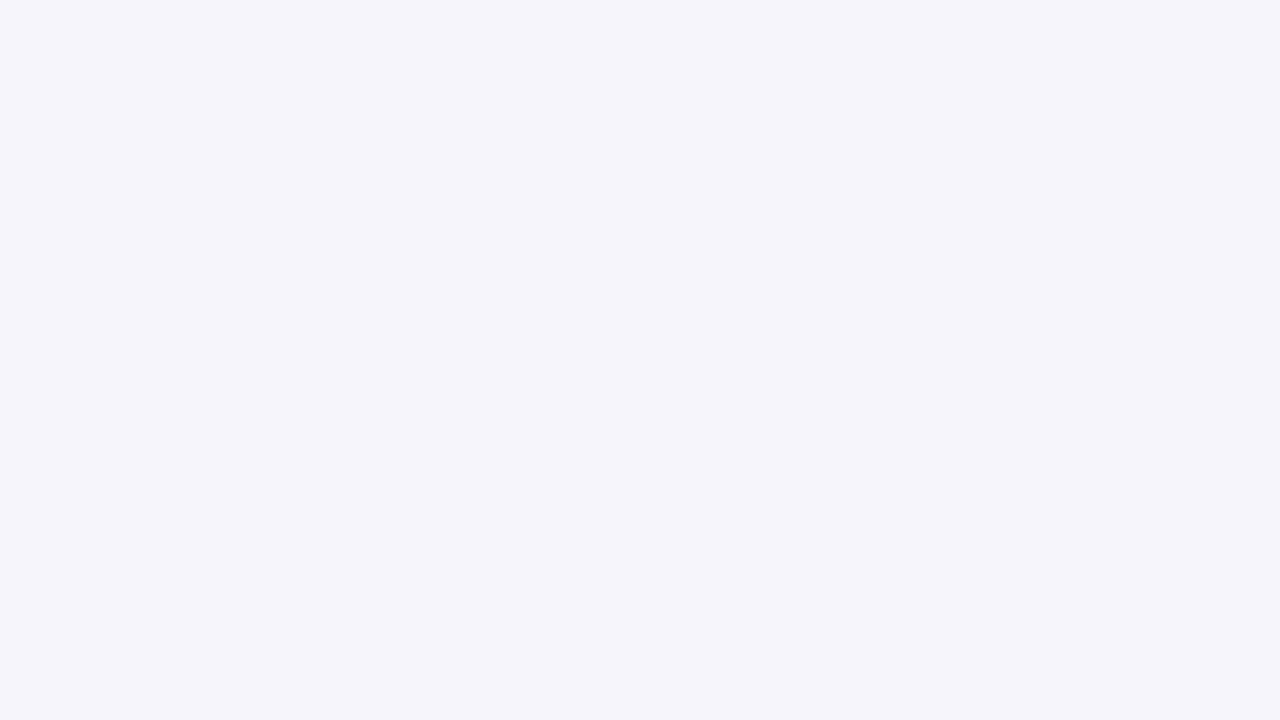

Login form loaded and username input field is visible
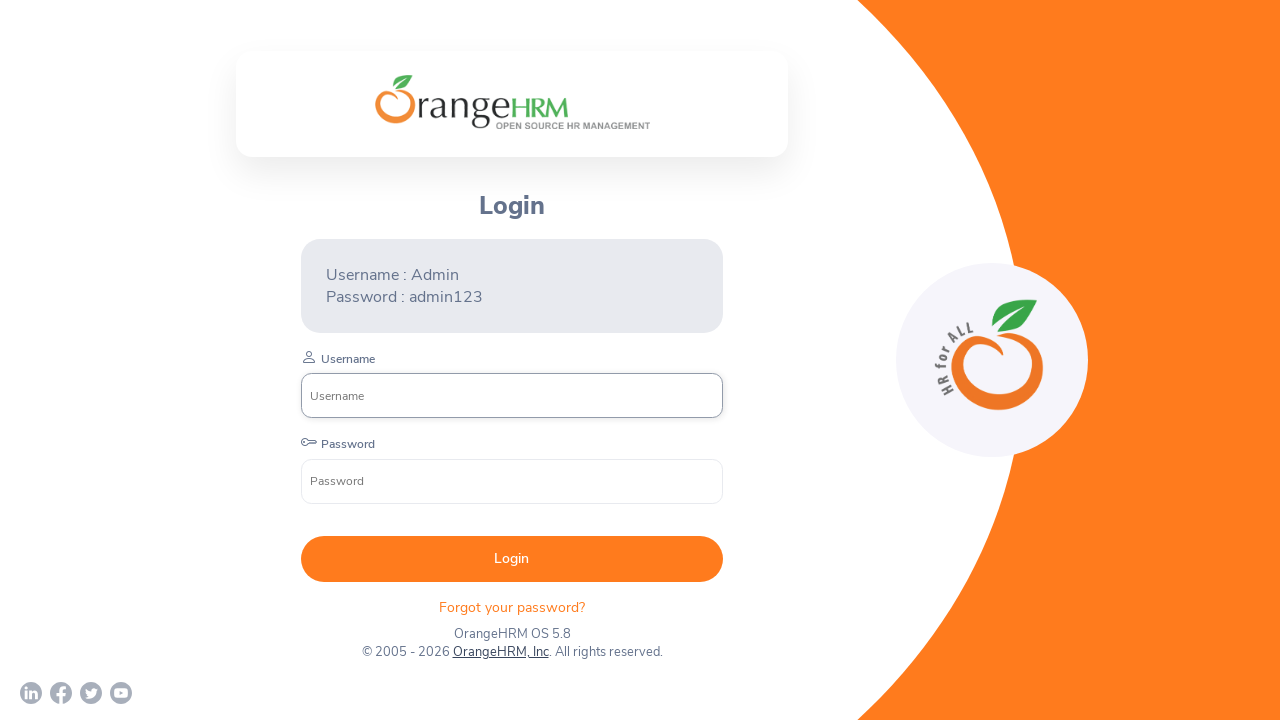

Retrieved username placeholder text: 'Username'
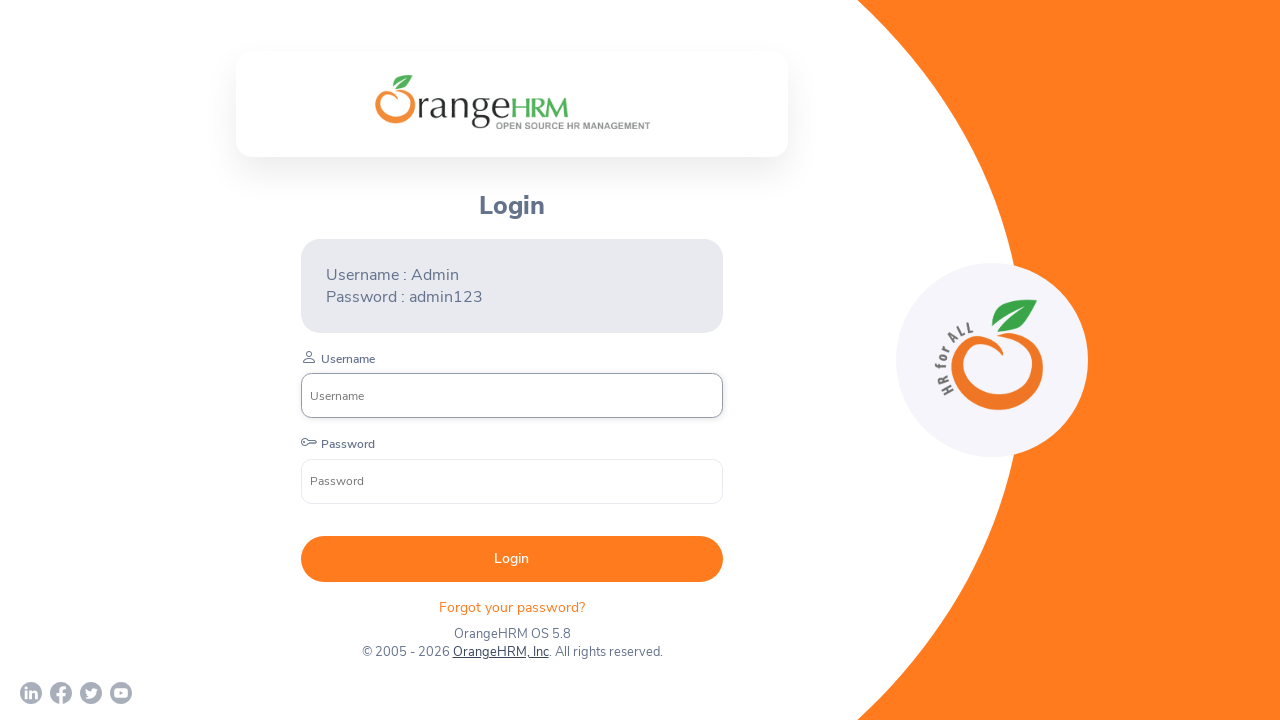

Verified username placeholder is 'Username'
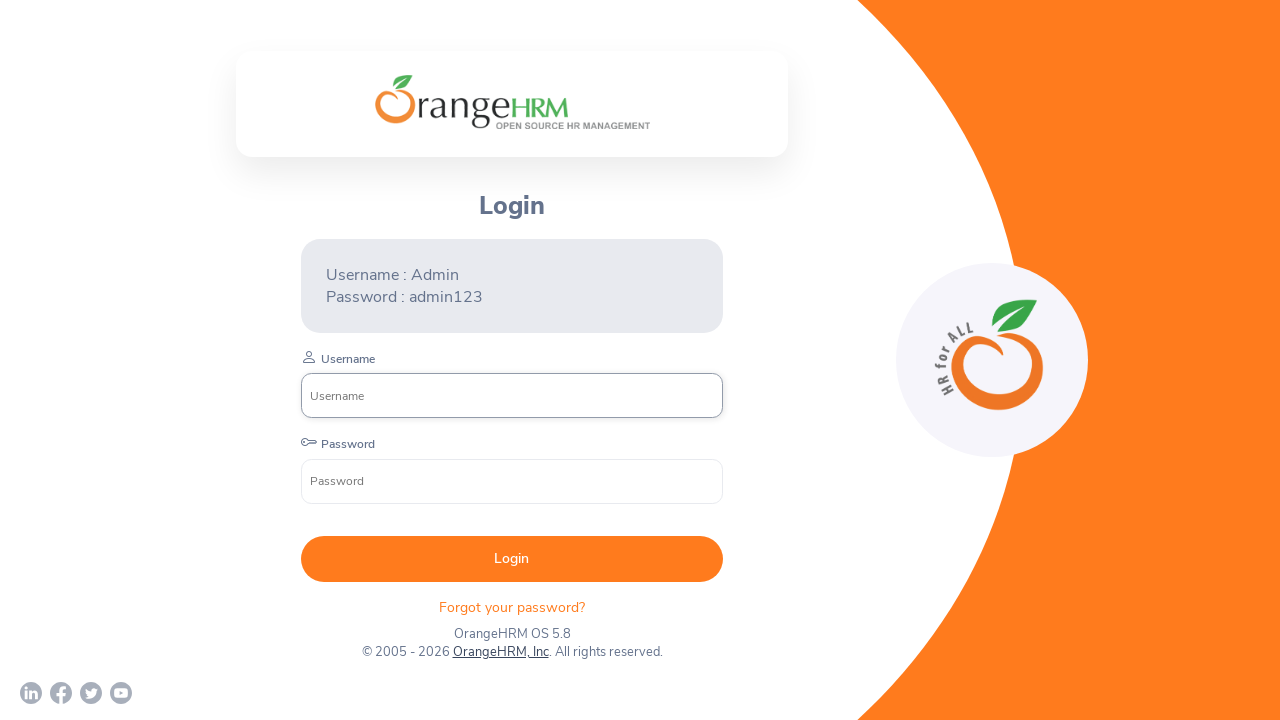

Retrieved password placeholder text: 'Password'
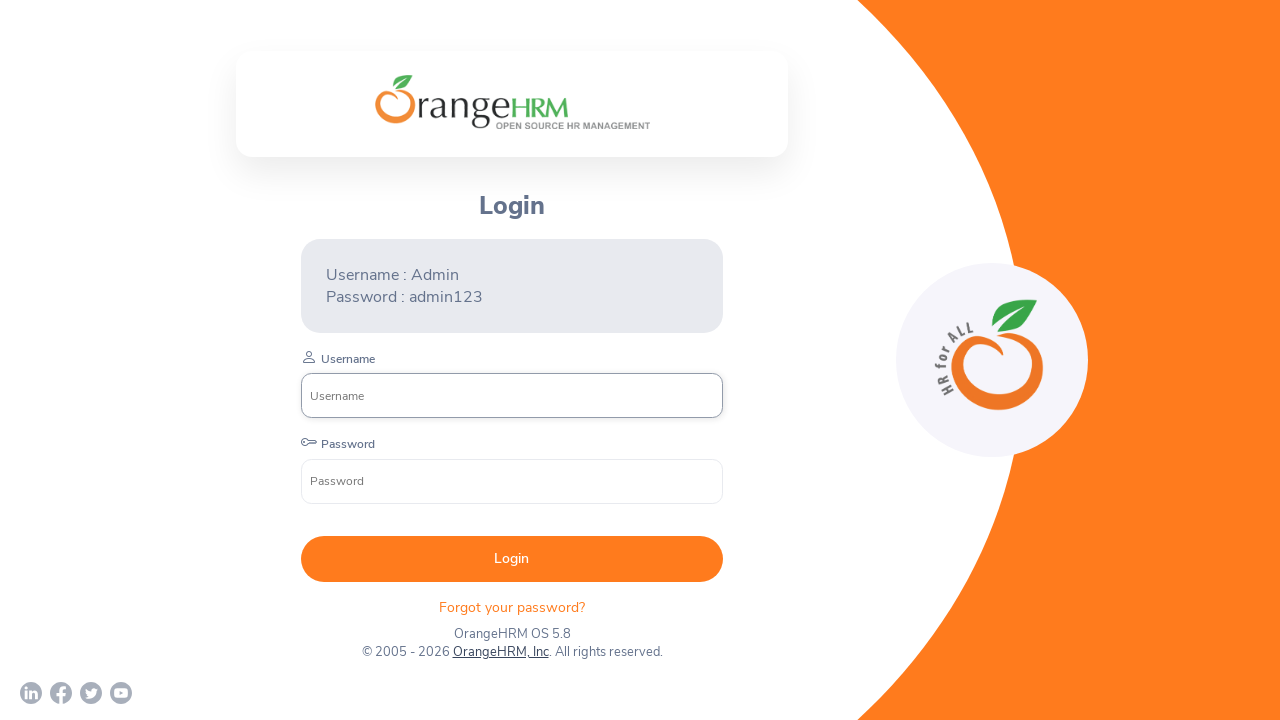

Verified password placeholder is 'Password'
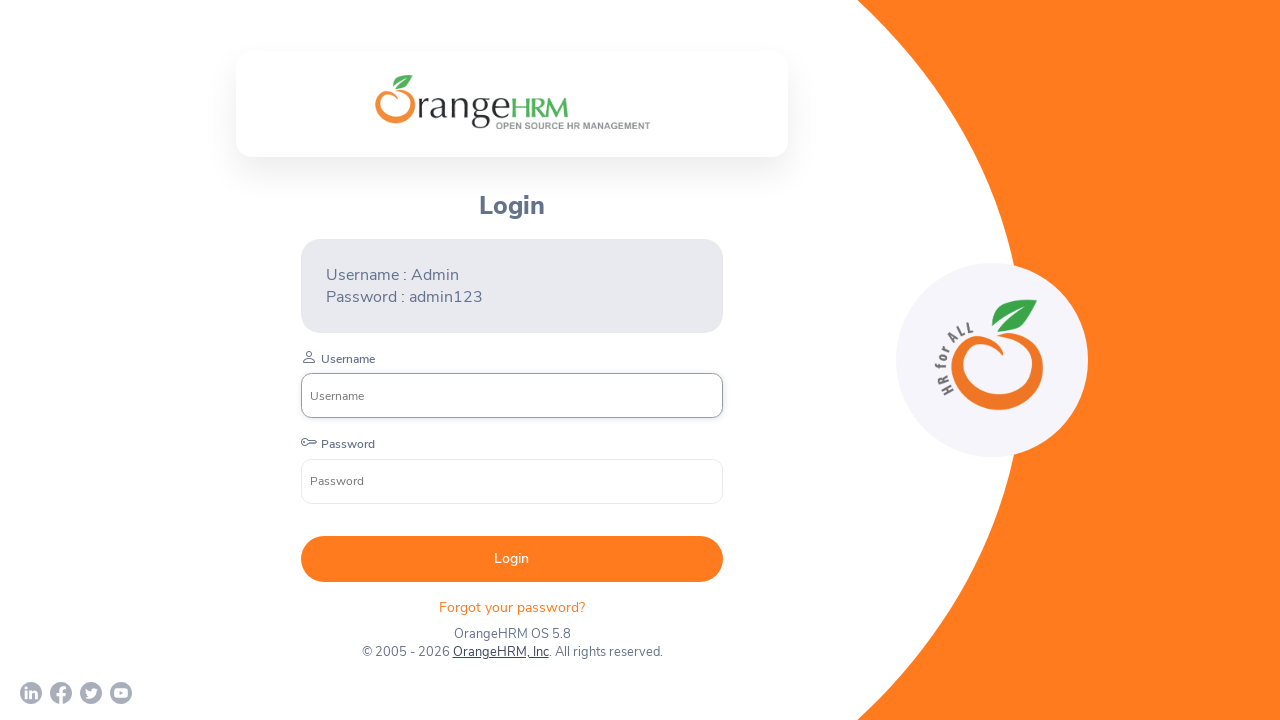

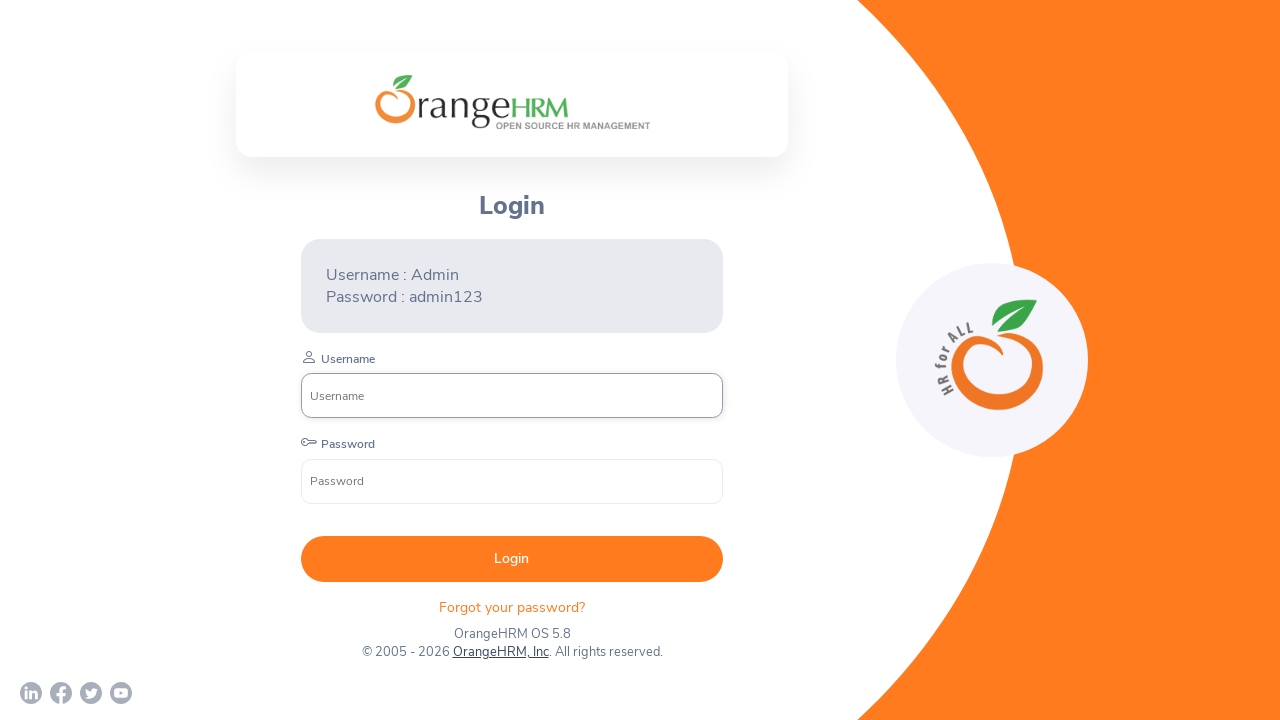